Tests signup form submission by filling in user registration details including name, email, and password fields

Starting URL: https://oneamazingreport.com/signup

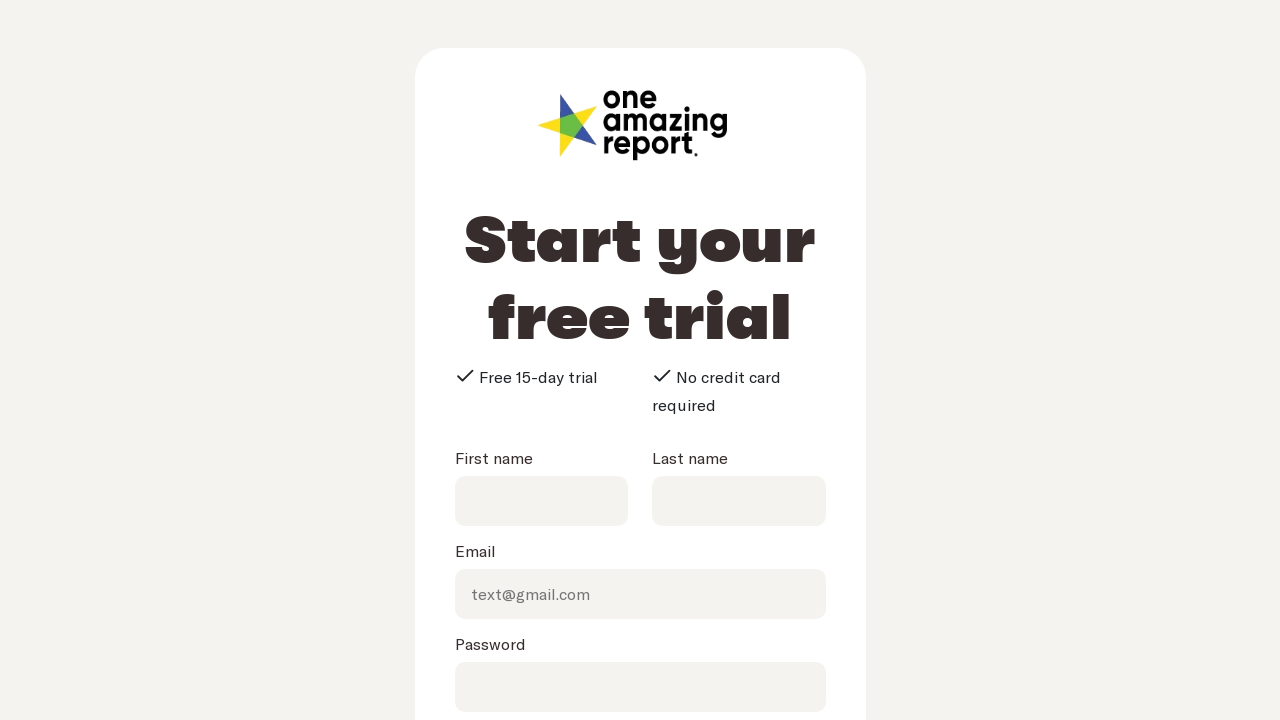

Navigated to signup page
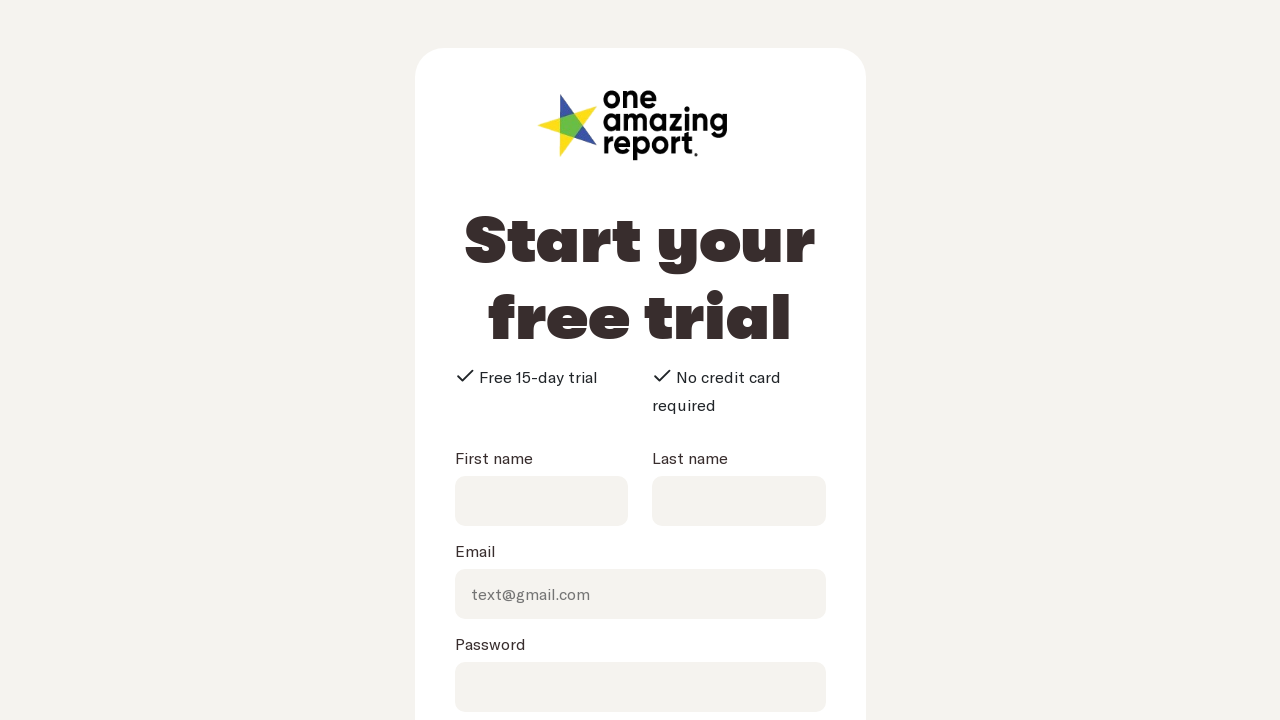

Filled first name field with 'John' on input[name='first_name']
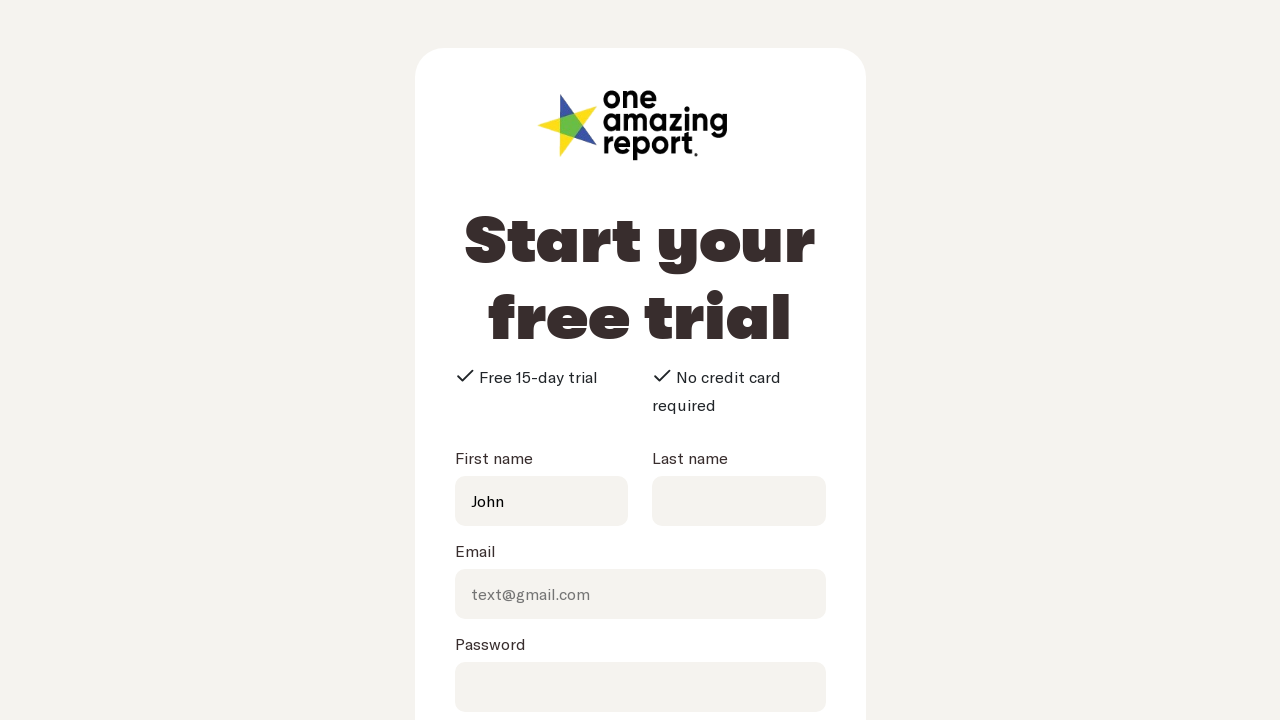

Filled last name field with 'Smith' on input[name='last_name']
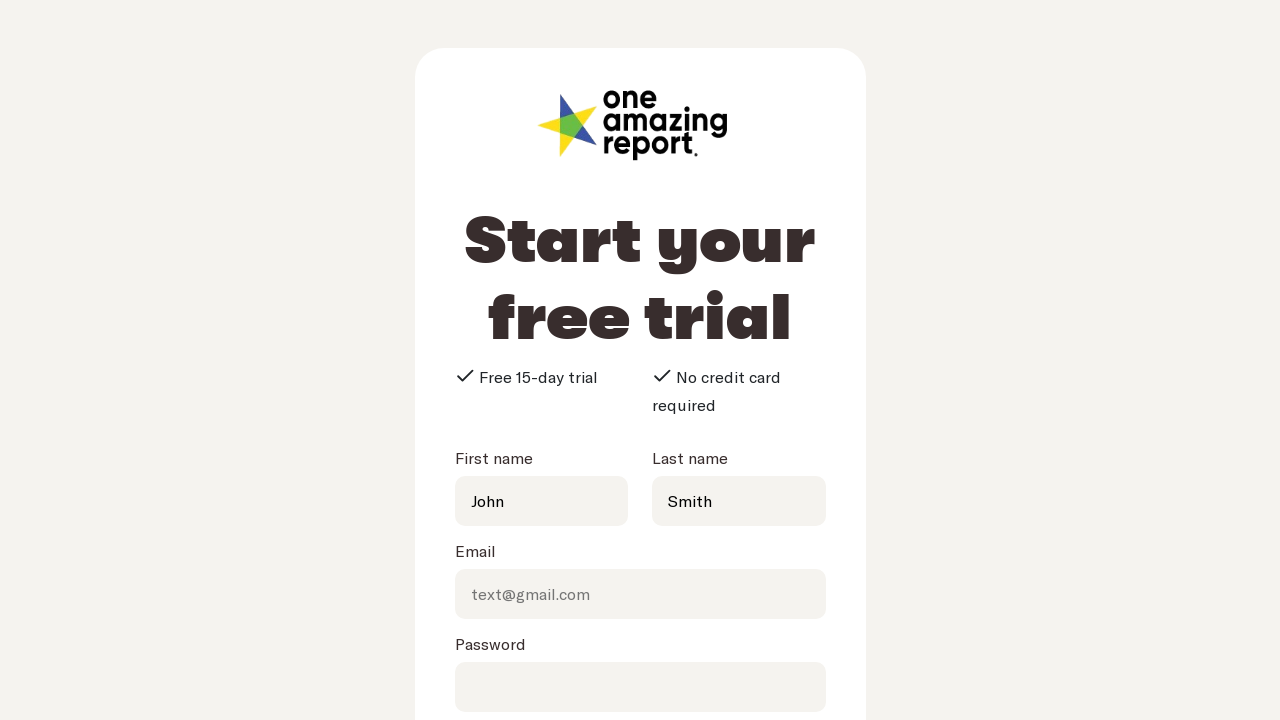

Filled email field with 'john.smith@testmail.com' on input[name='work_email']
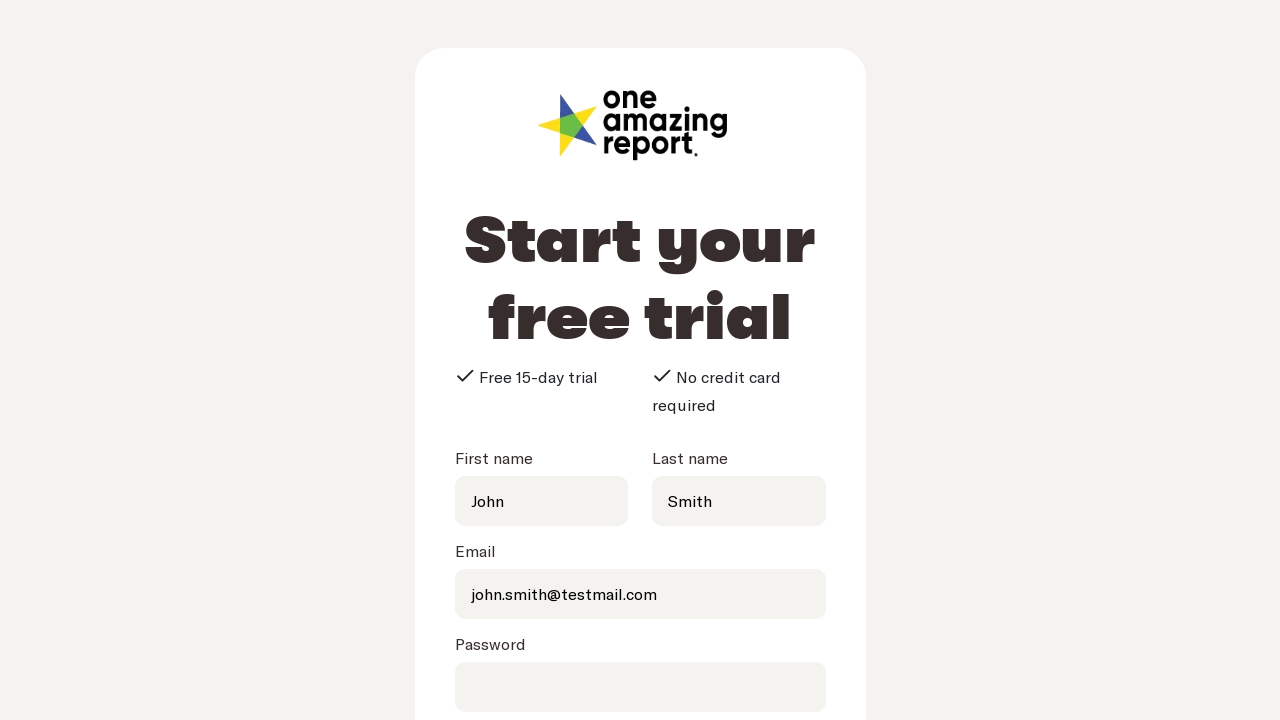

Filled password field with secure password on input[name='password']
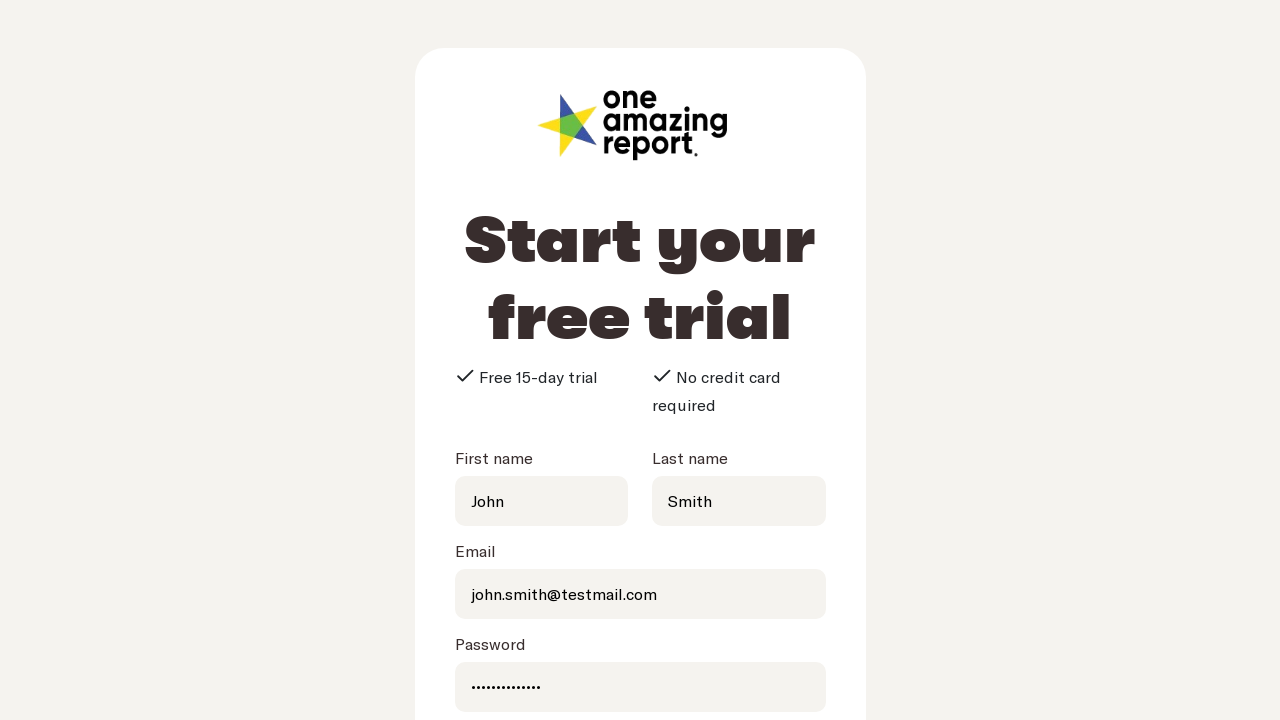

Filled password confirmation field with matching password on input[name='password_confirmation']
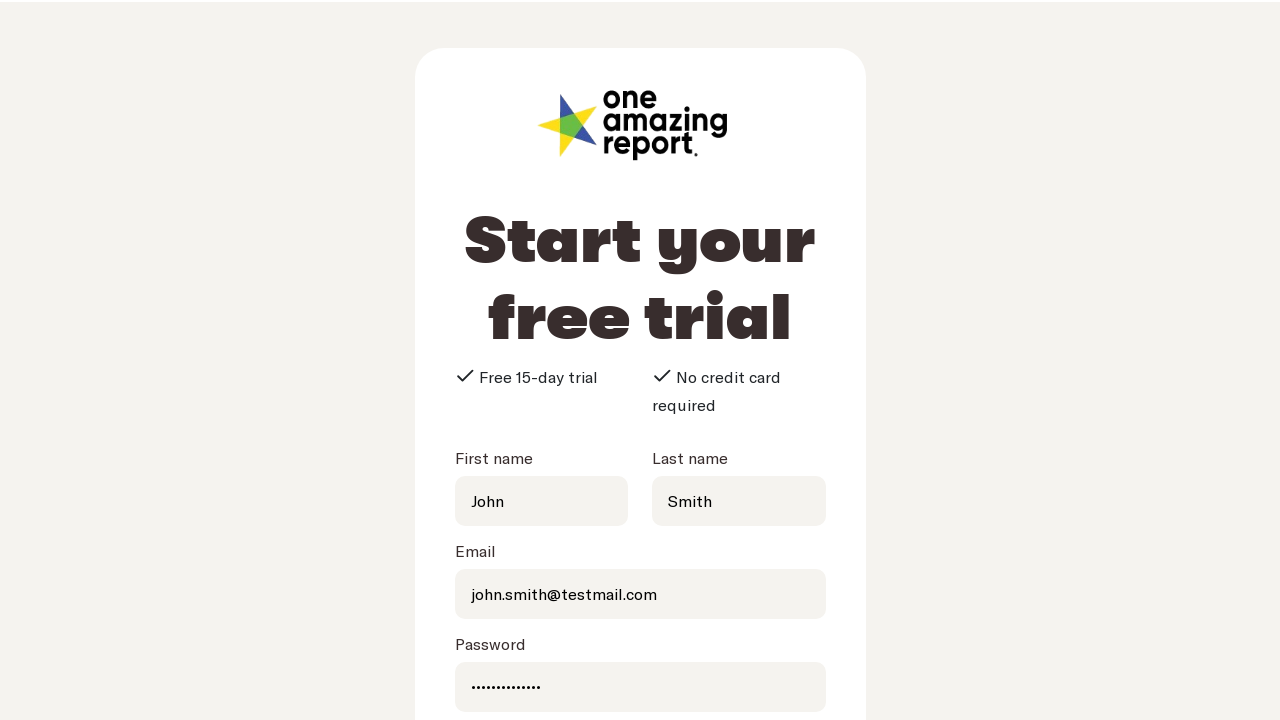

Clicked Sign up button to submit registration form at (640, 602) on button:has-text("Sign up")
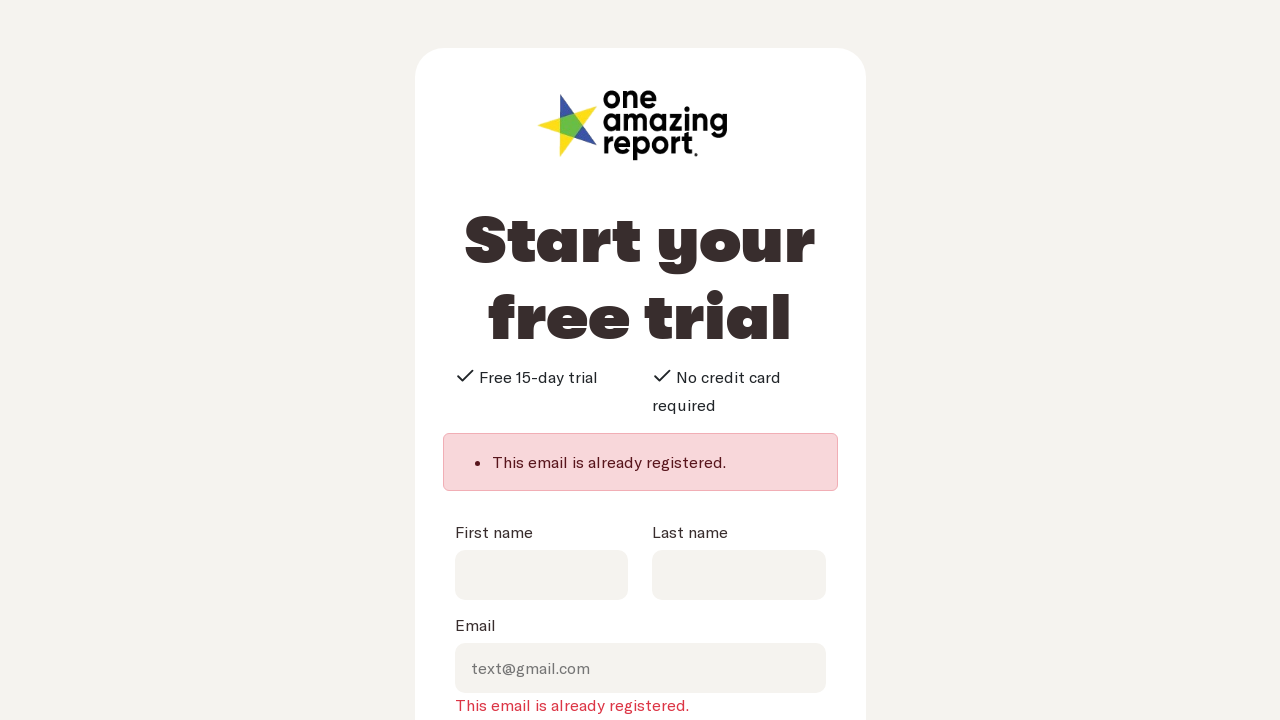

Waited 2 seconds for form submission to complete
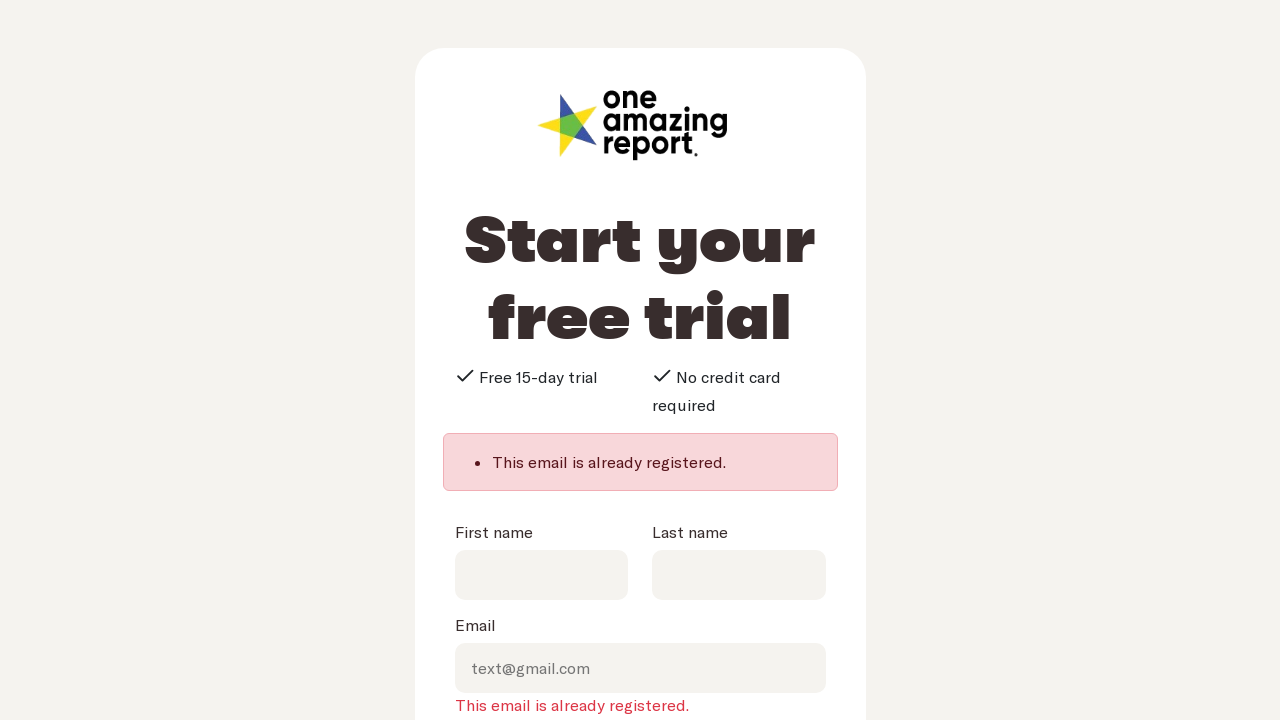

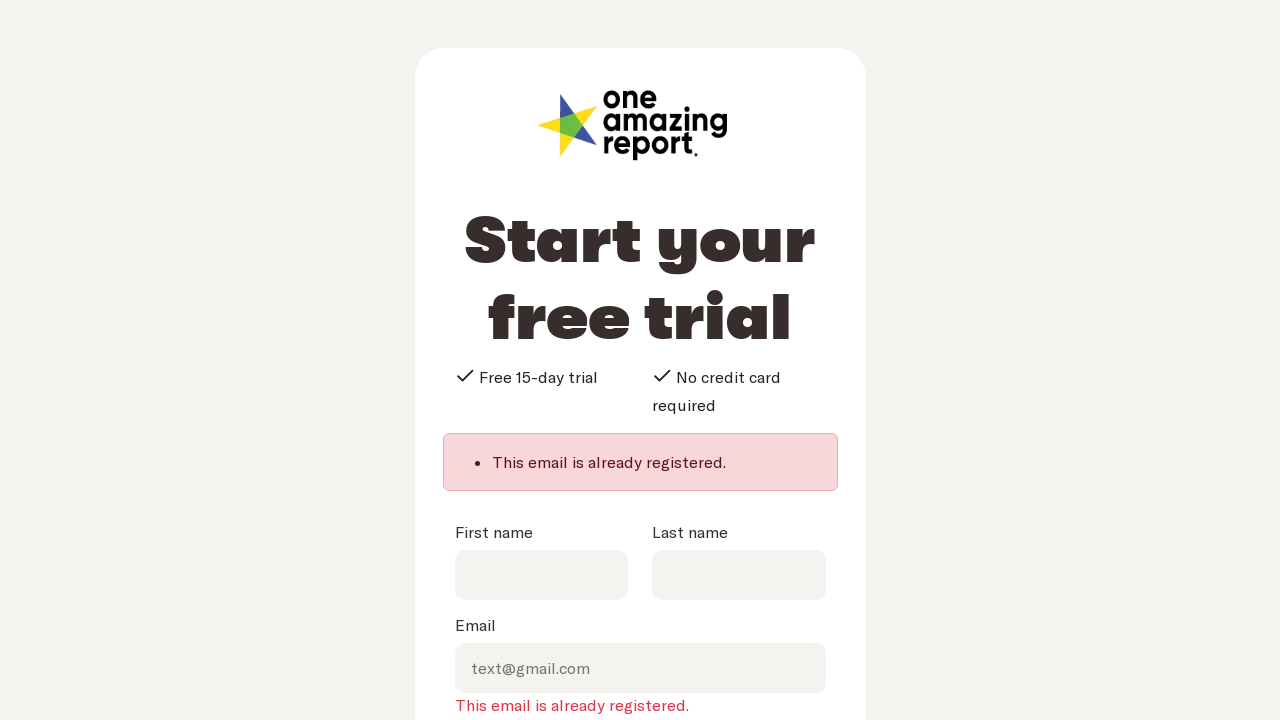